Tests drag and drop functionality on jQuery UI demo page by dragging an element and dropping it onto a target element

Starting URL: https://jqueryui.com/droppable/

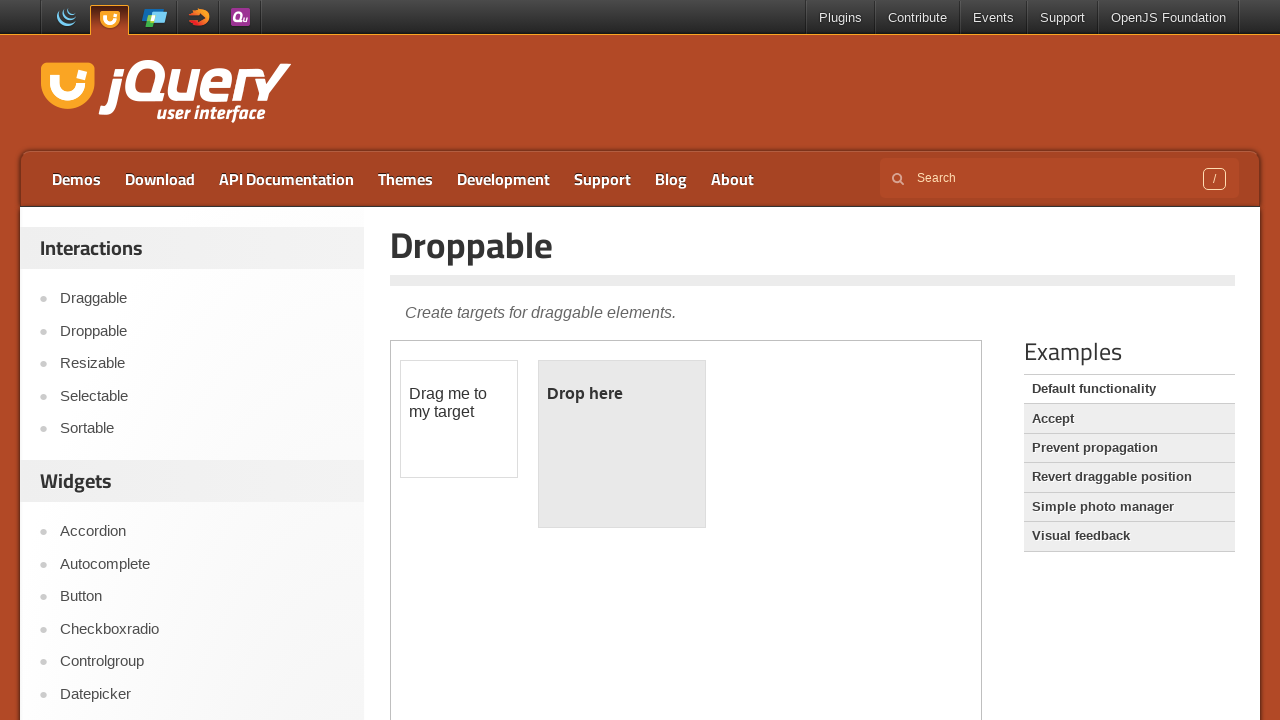

Located the iframe containing the jQuery UI droppable demo
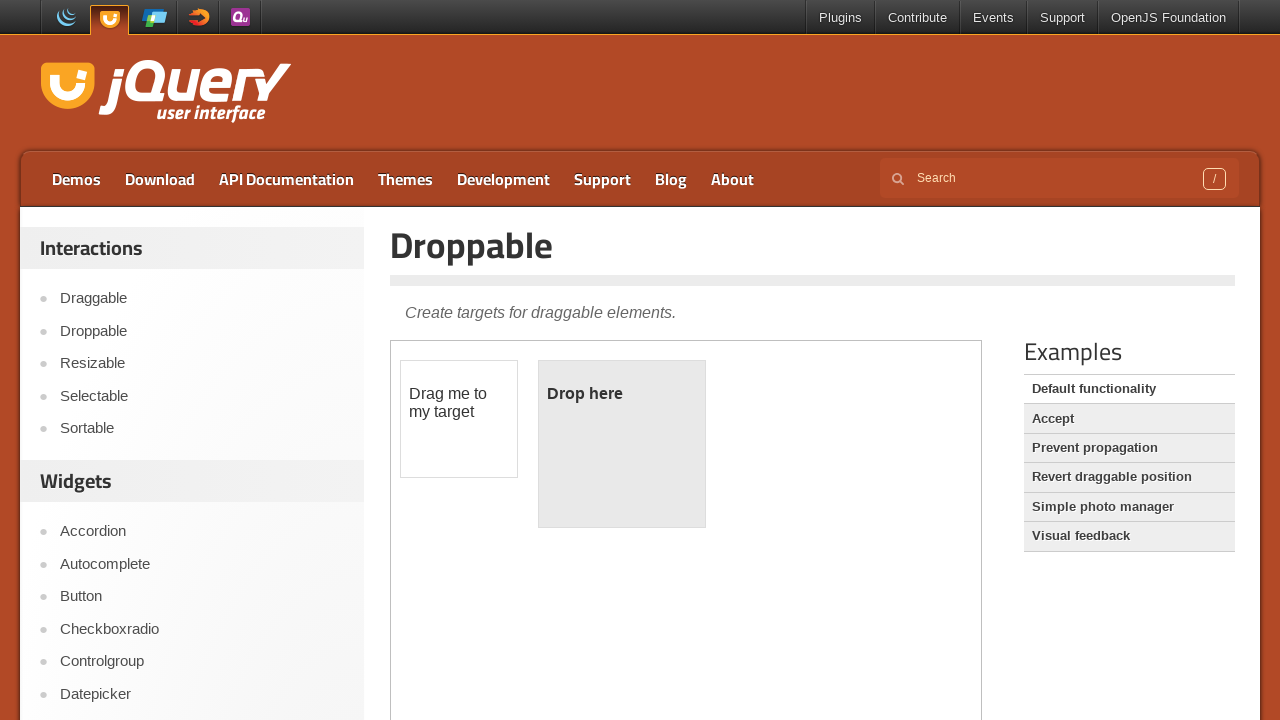

Located the draggable element with id 'draggable'
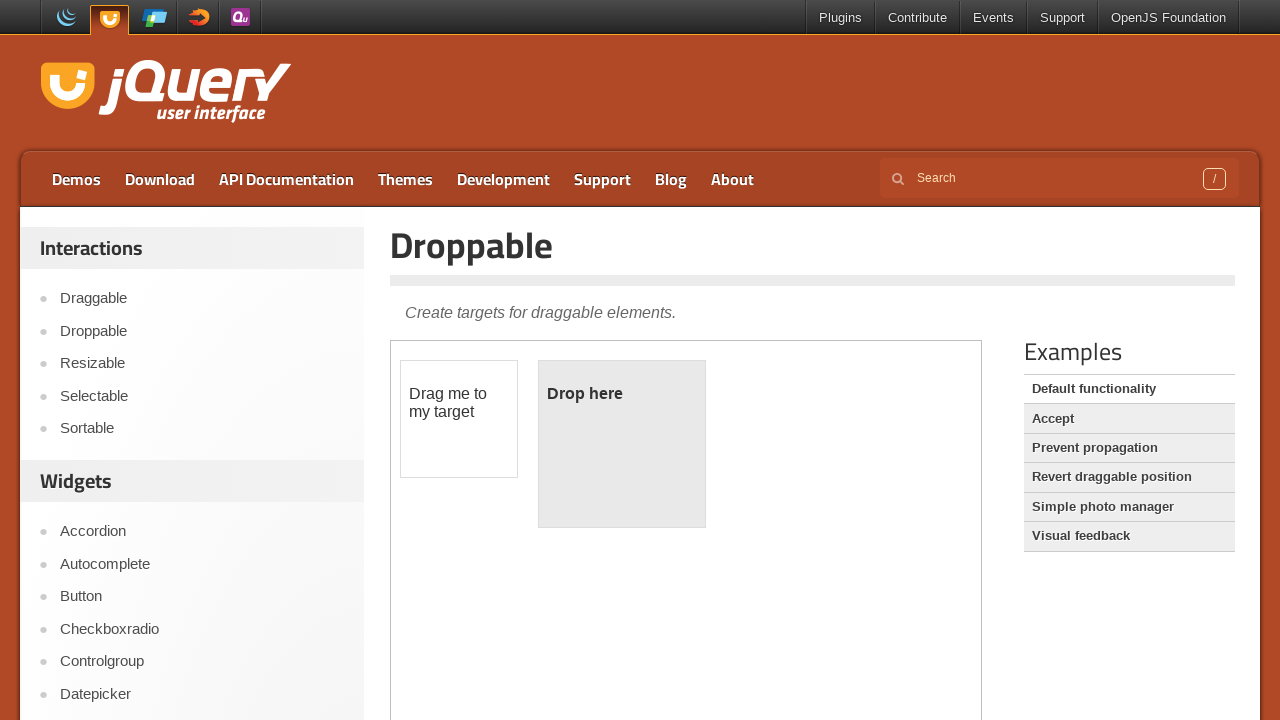

Located the droppable target element with id 'droppable'
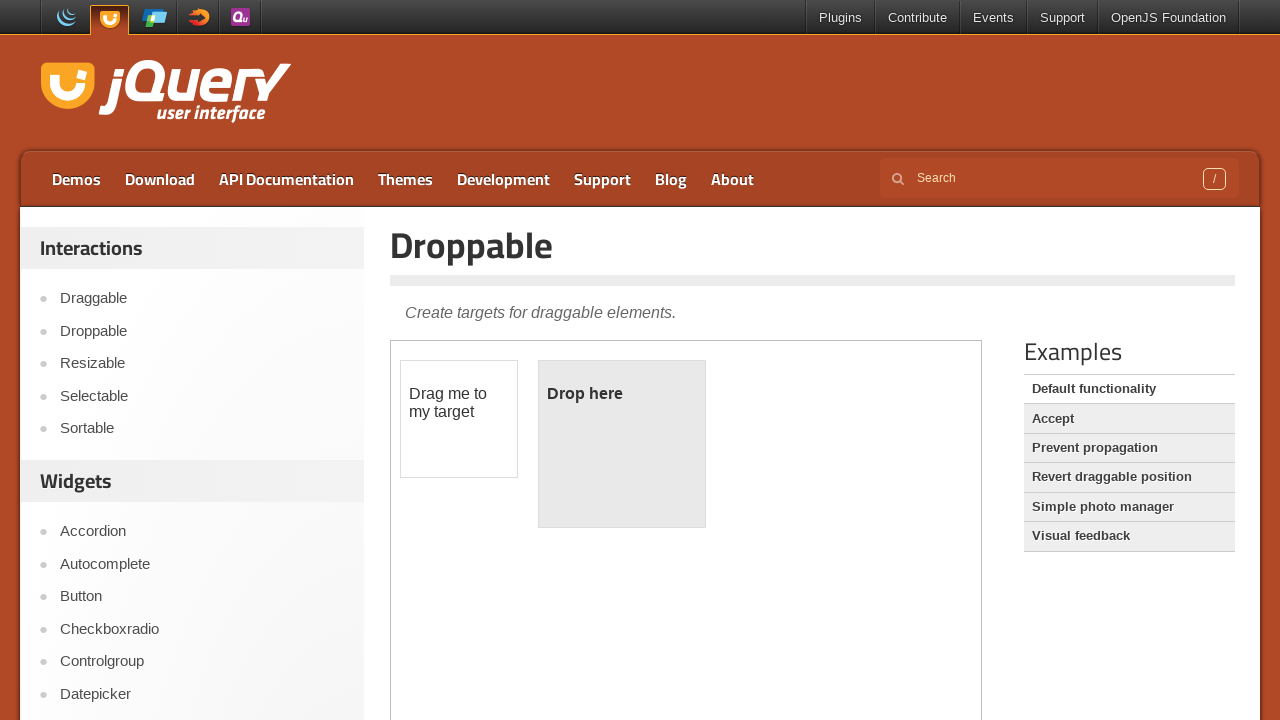

Right-clicked on the draggable element at (459, 419) on iframe >> nth=0 >> internal:control=enter-frame >> #draggable
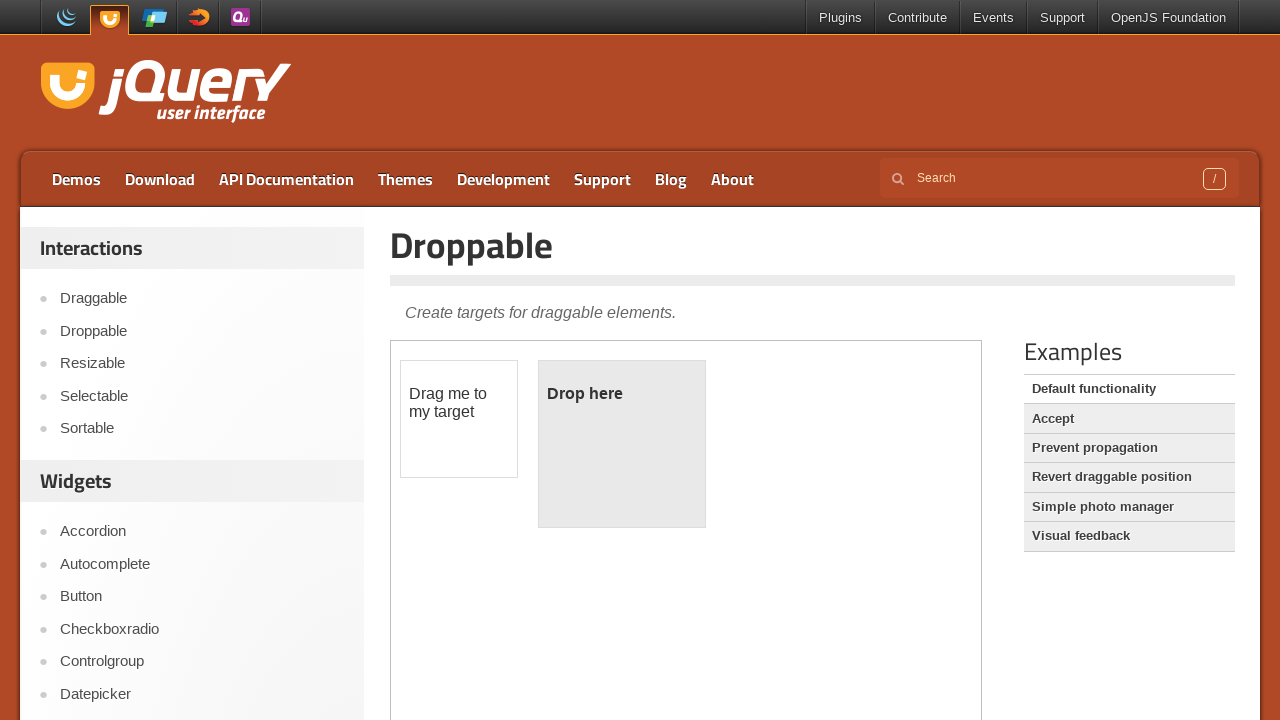

Dragged the draggable element and dropped it onto the droppable target at (622, 444)
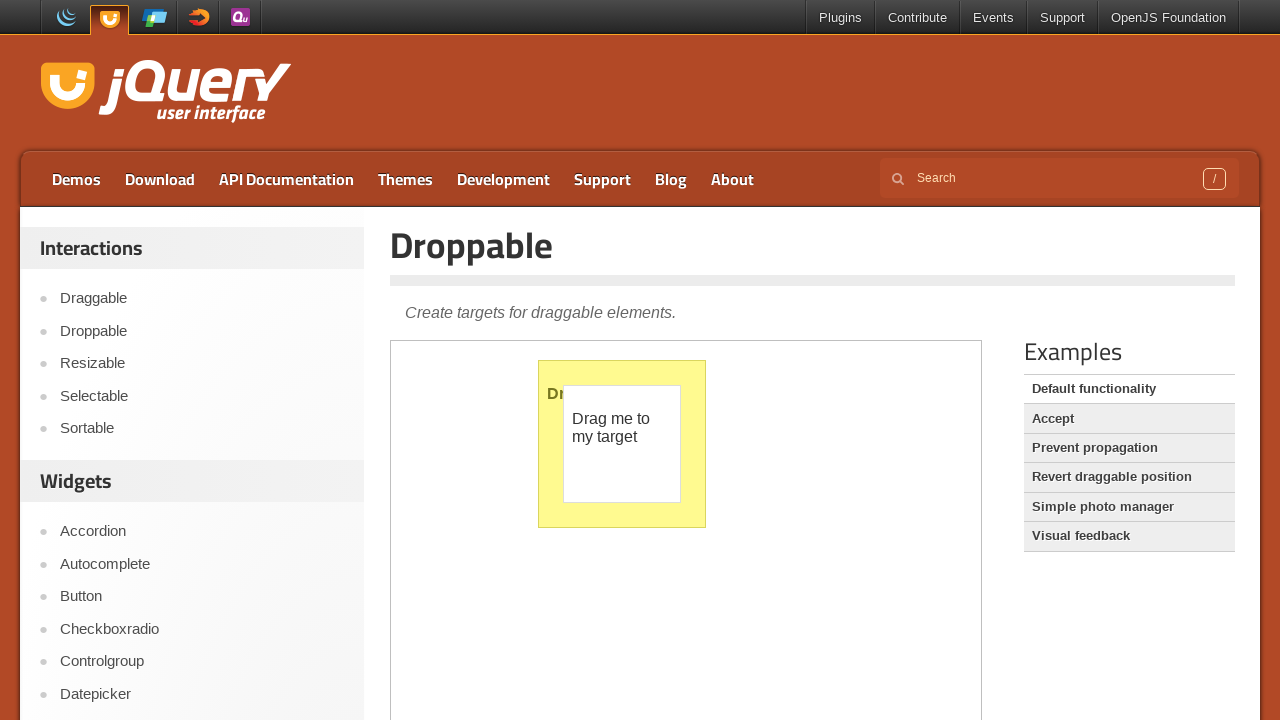

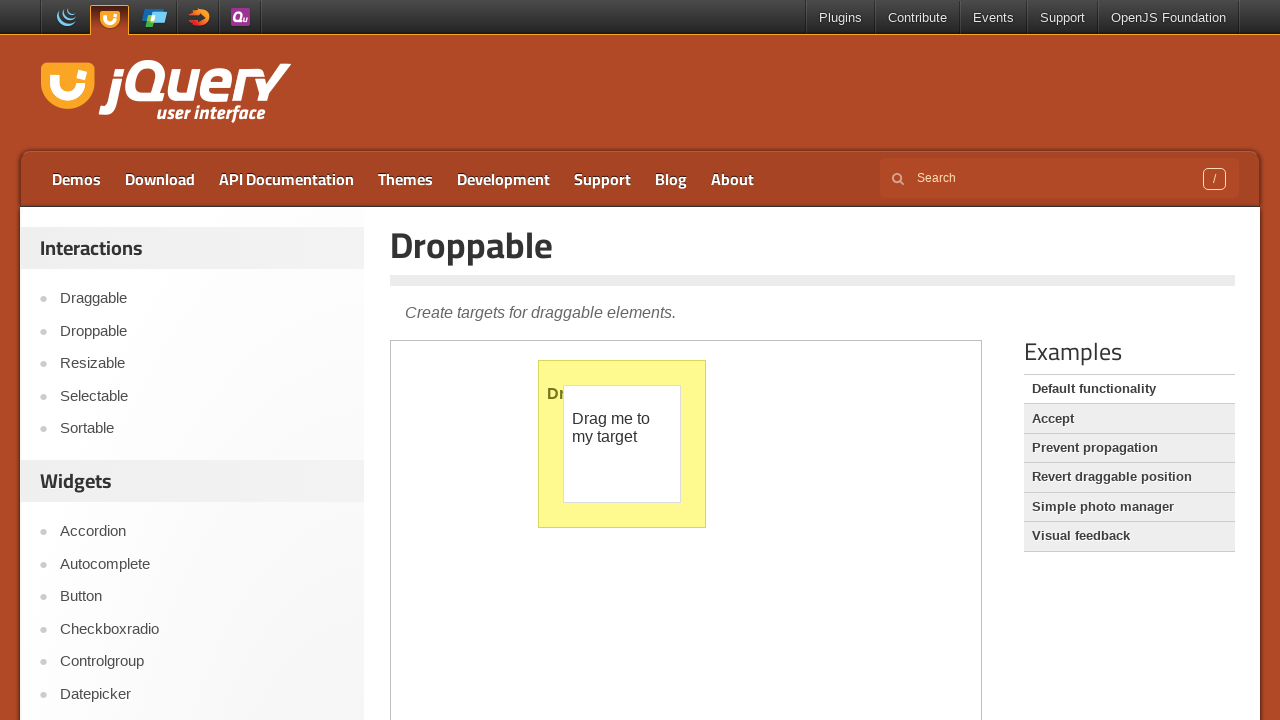